Basic test that opens BlazeDemo homepage and clicks the Find Flights button to verify navigation to results page

Starting URL: http://blazedemo.com/

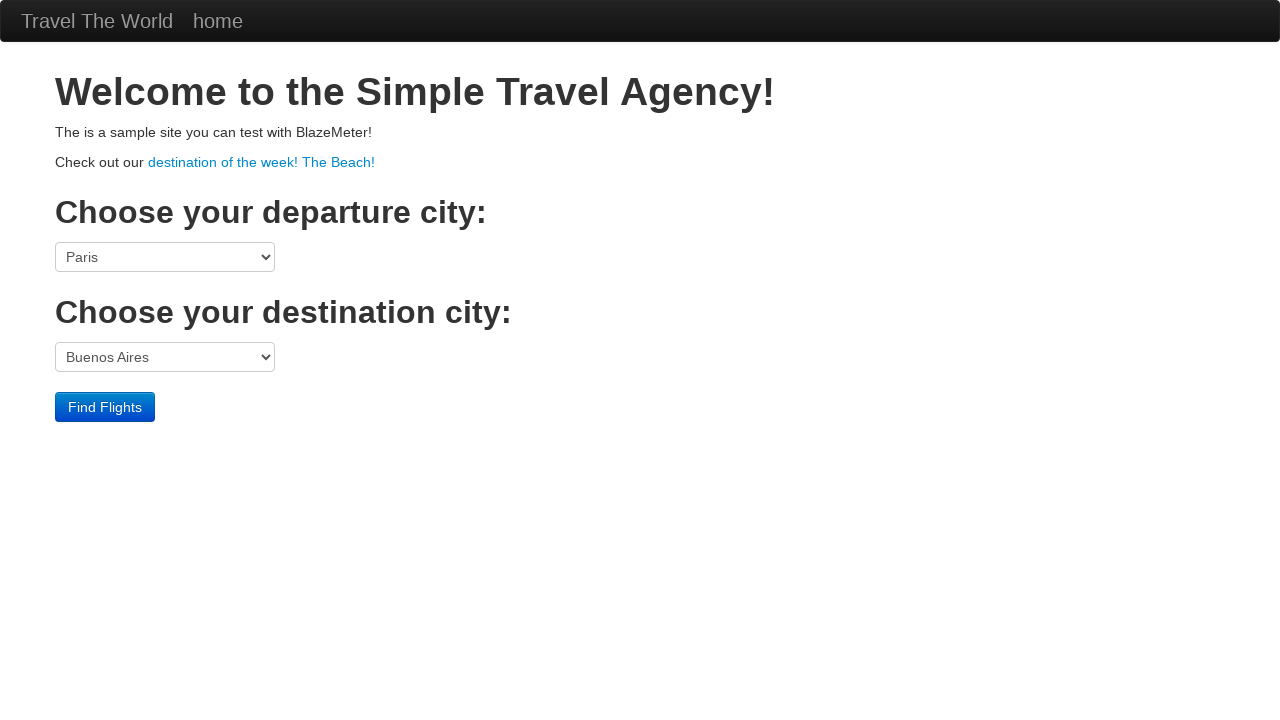

Clicked Find Flights button at (105, 407) on input[type='submit']
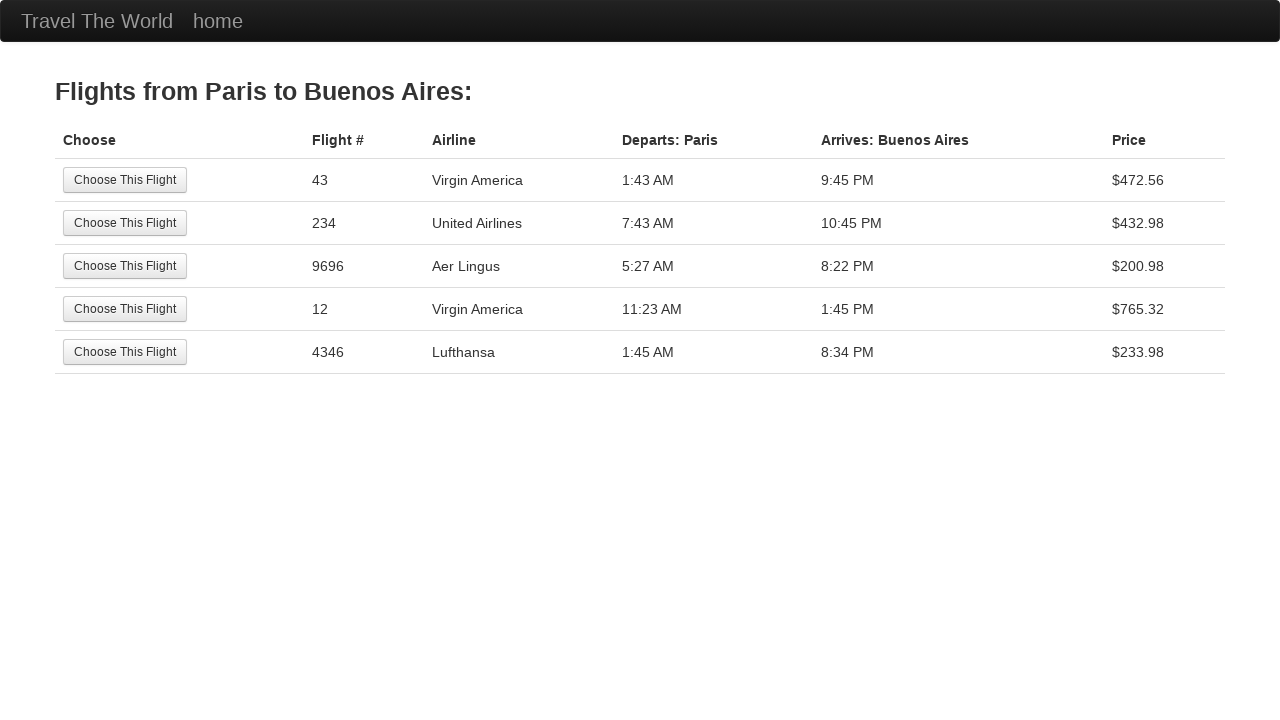

Results table loaded successfully
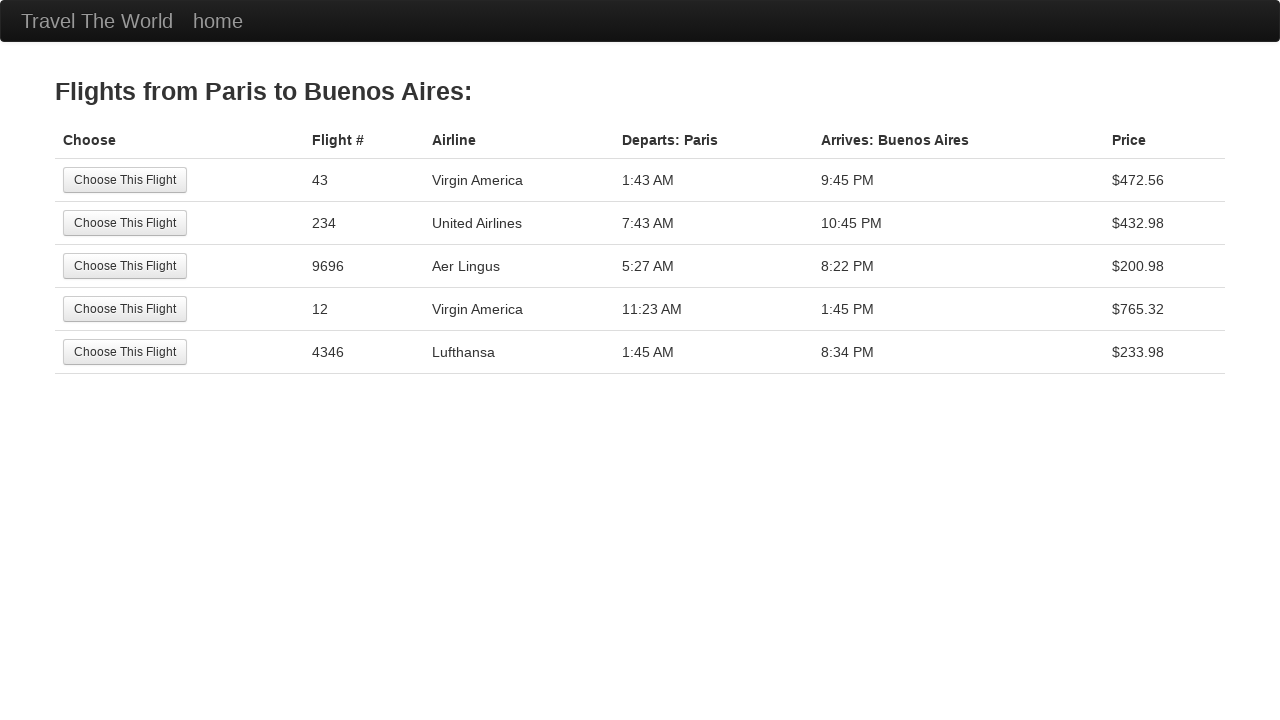

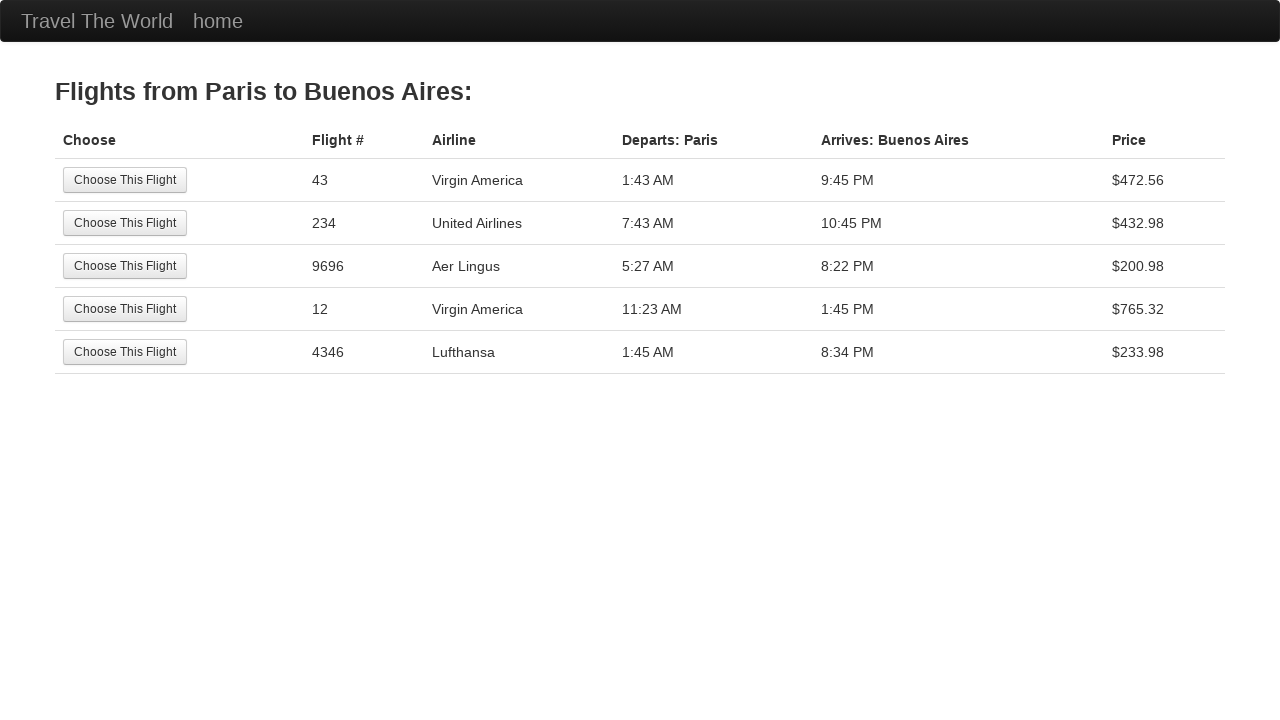